Tests jQuery UI draggable functionality by dragging an element to a new position

Starting URL: https://jqueryui.com/draggable/

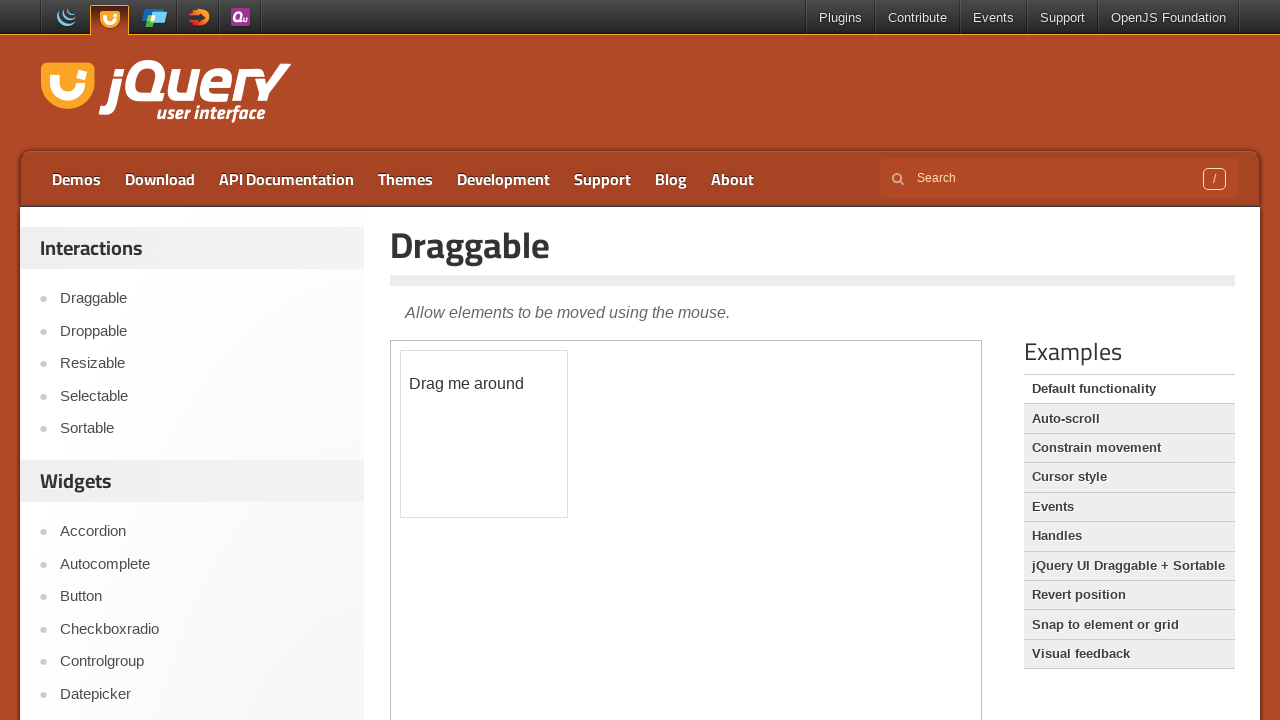

Located the iframe containing the draggable demo
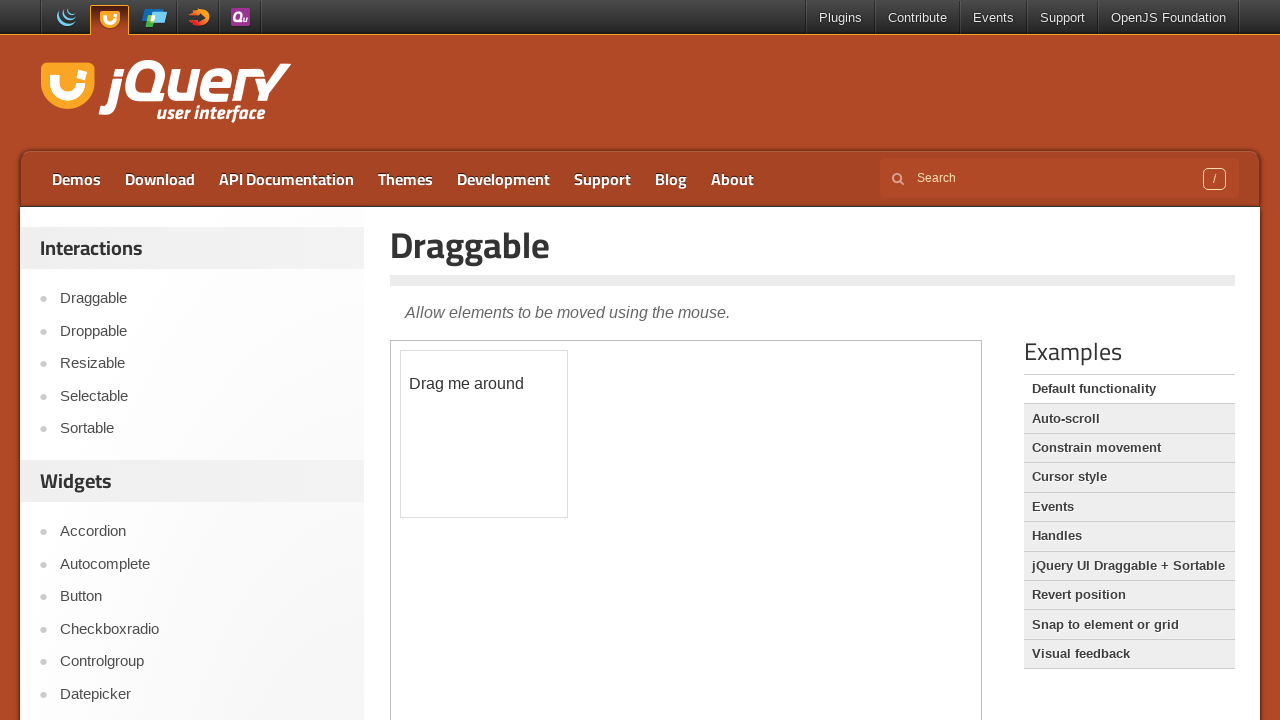

Located the draggable element with class ui-draggable-handle
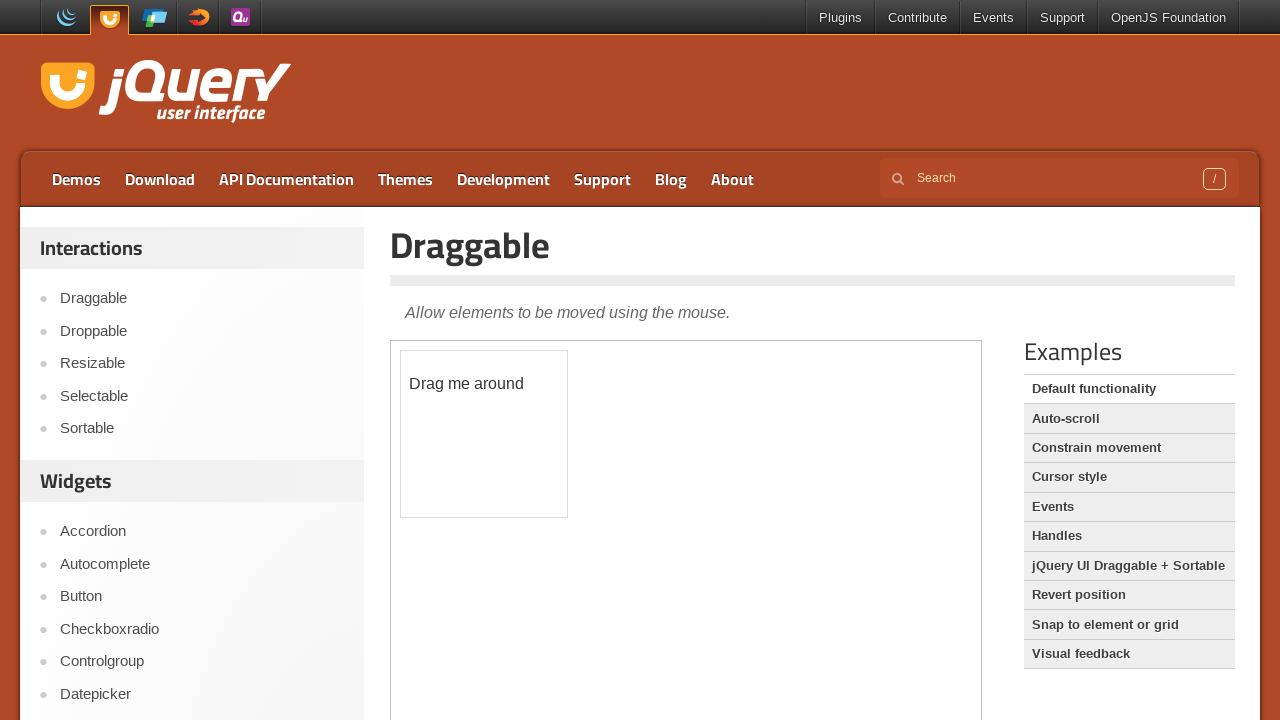

Scrolled draggable element into view
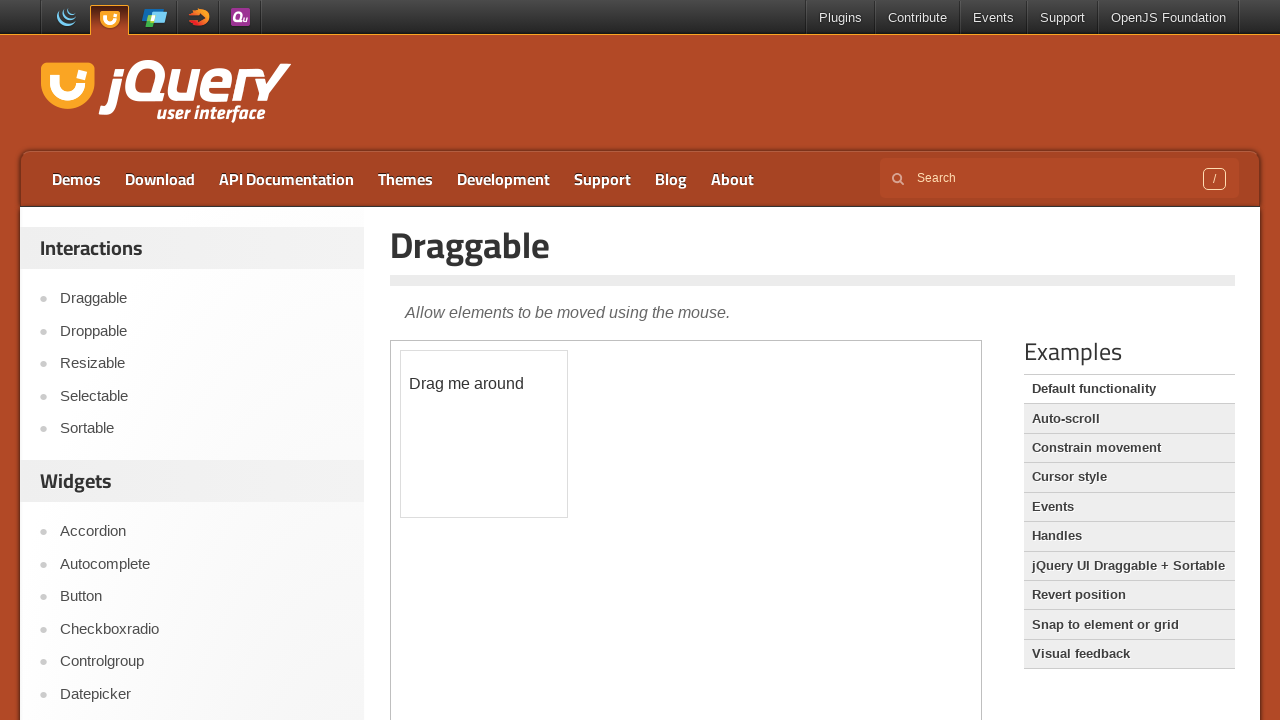

Dragged element 100 pixels right and 100 pixels down at (501, 451)
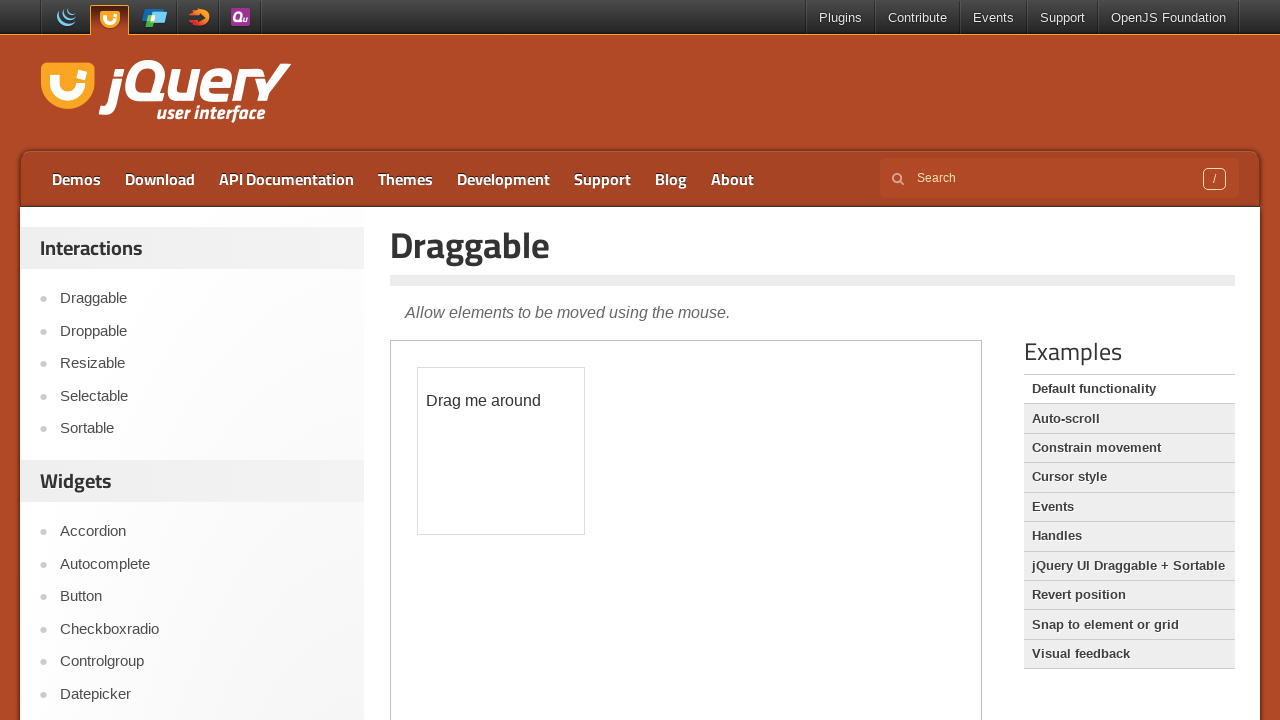

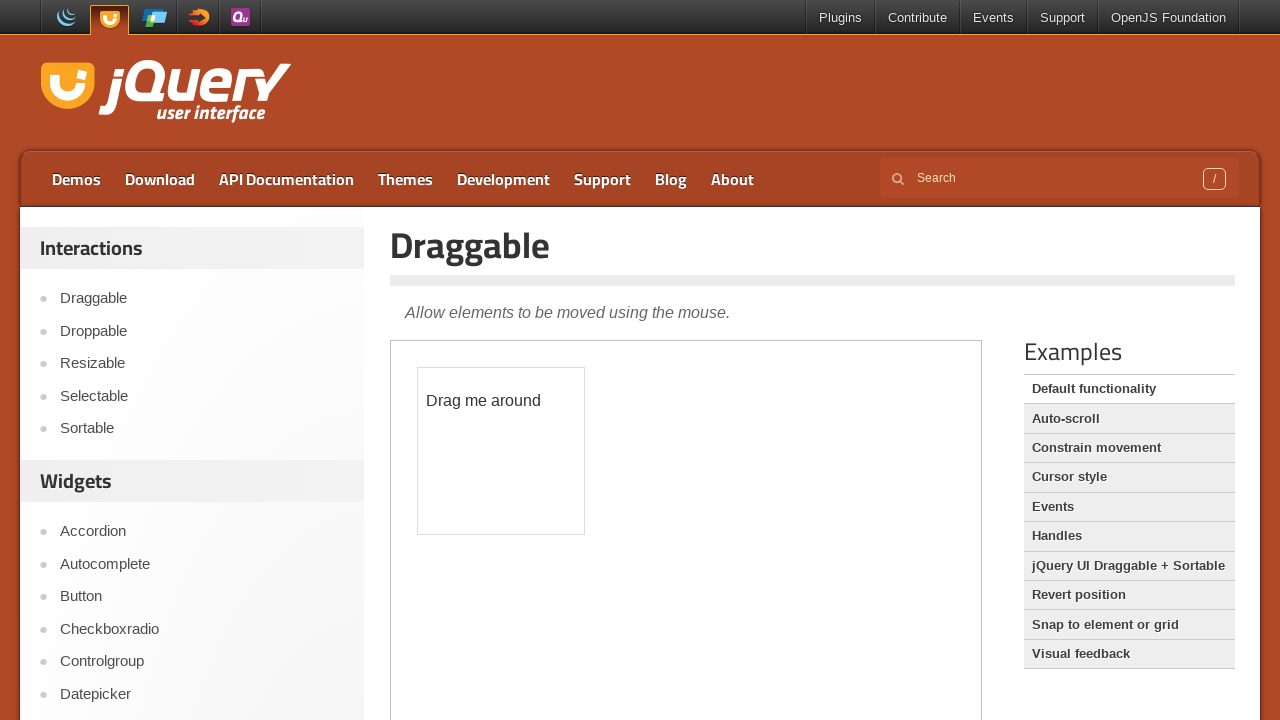